Automates filling and submitting a practice form with various input types including text fields, radio buttons, checkboxes, date picker, file upload, and dropdowns

Starting URL: https://demoqa.com/automation-practice-form

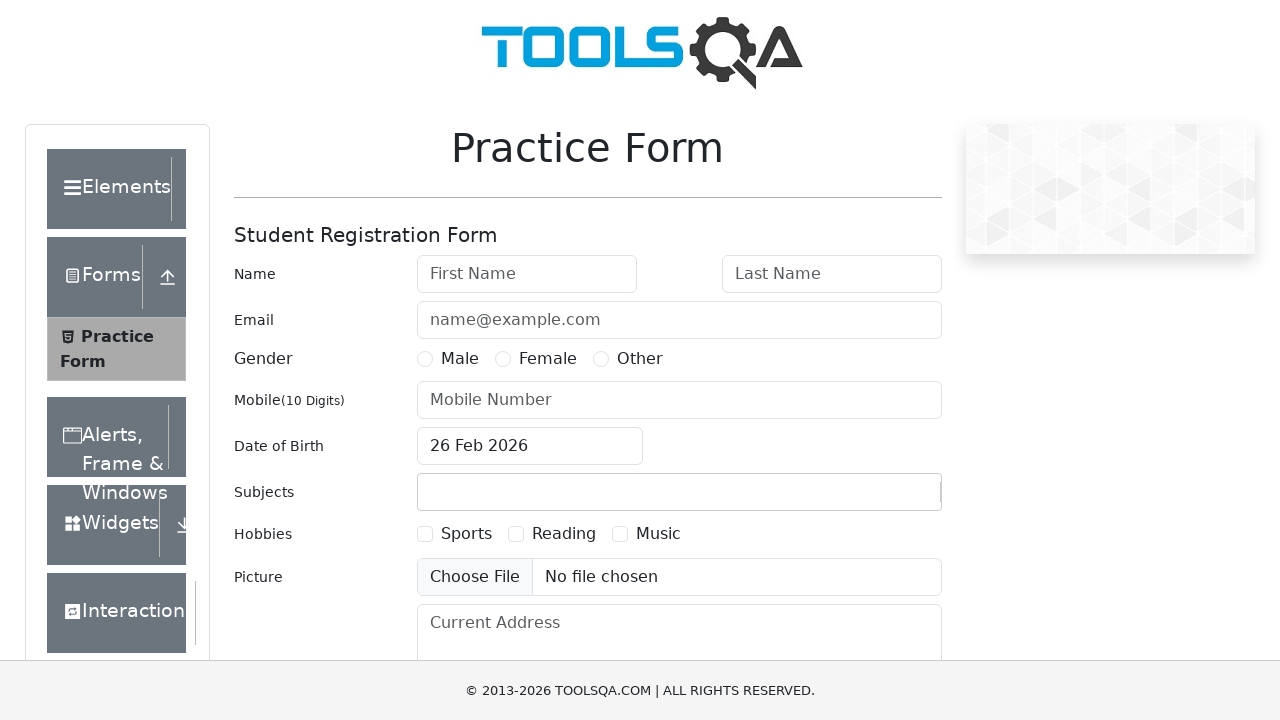

Filled first name field with 'John' on #firstName
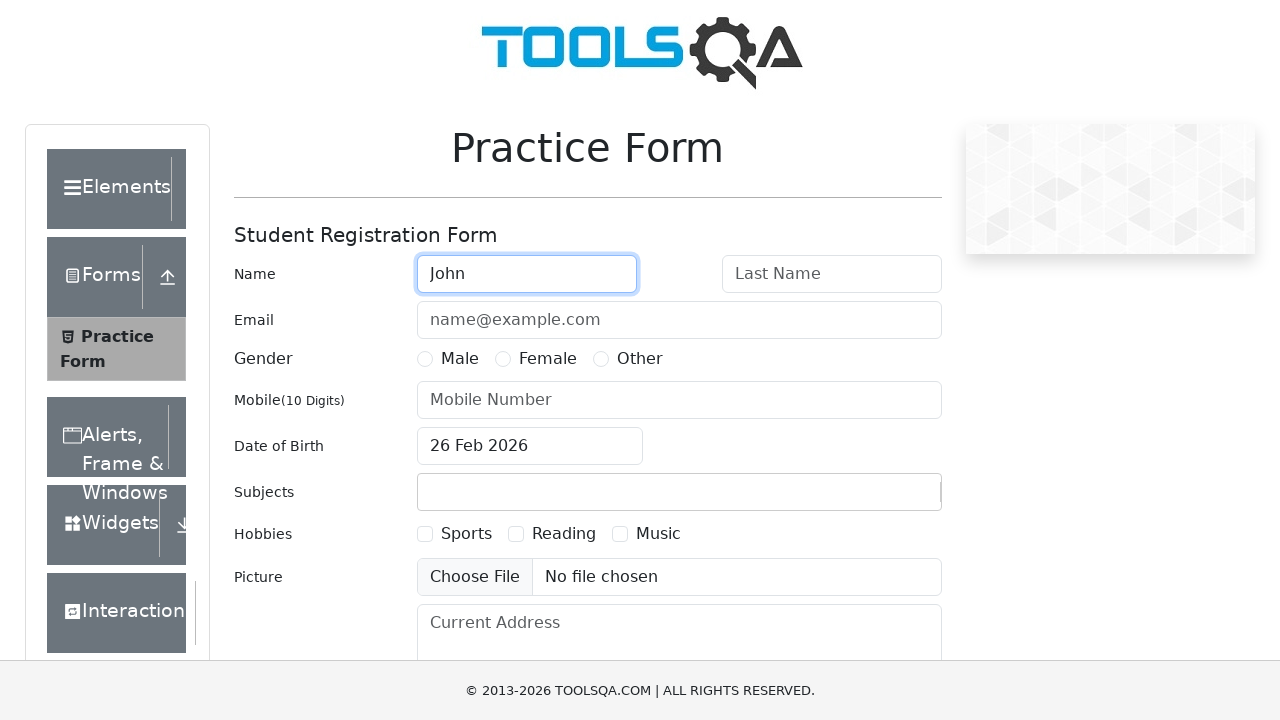

Filled last name field with 'Doe' on #lastName
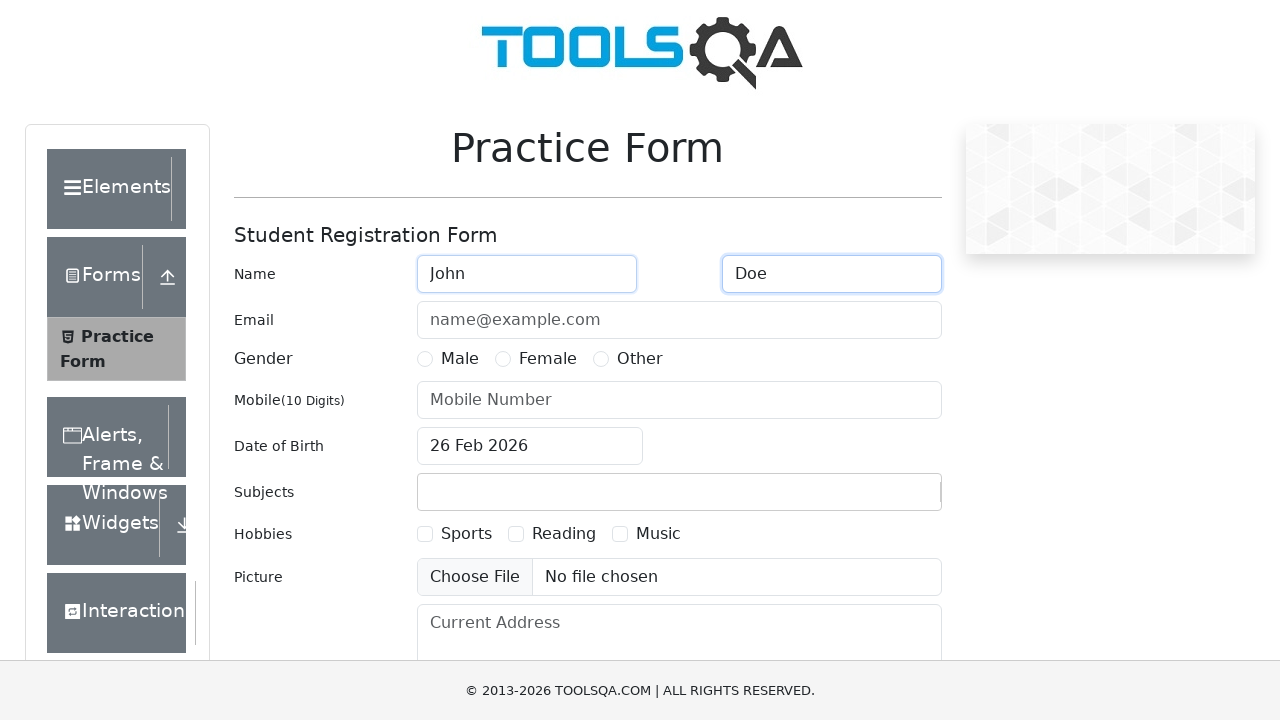

Filled email field with 'johndoe@example.com' on #userEmail
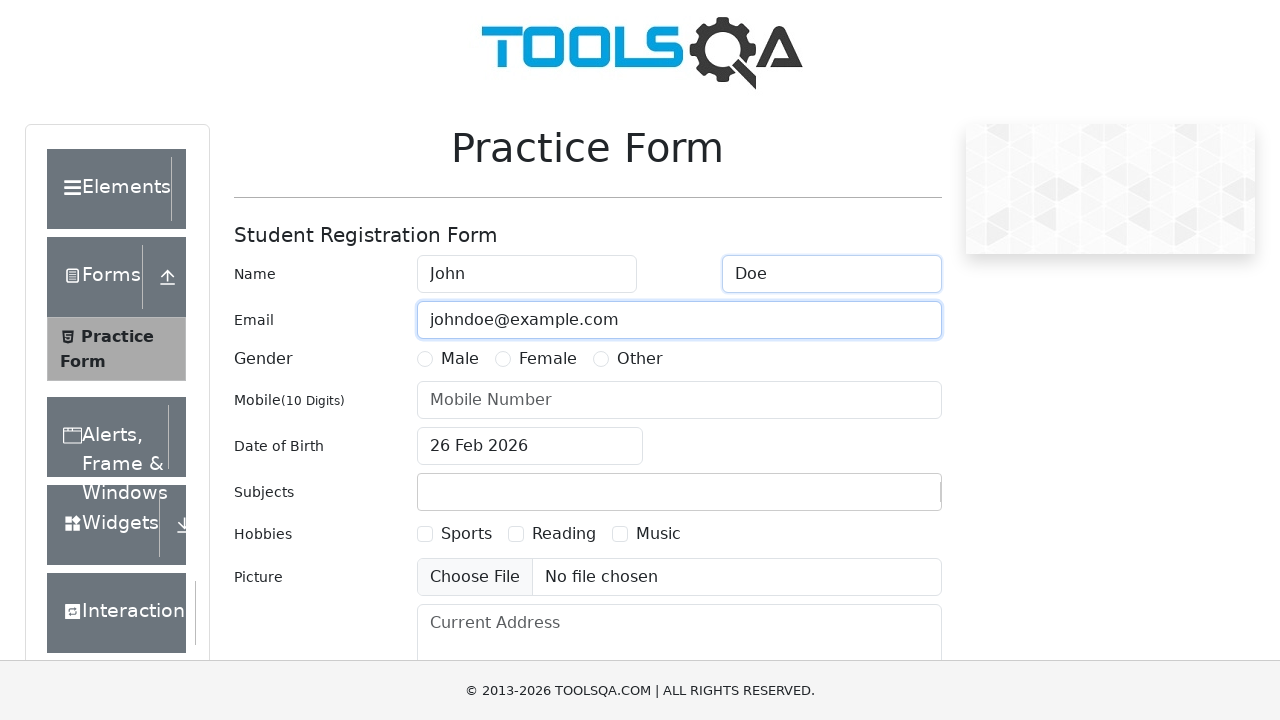

Selected Male radio button at (460, 359) on label[for='gender-radio-1']
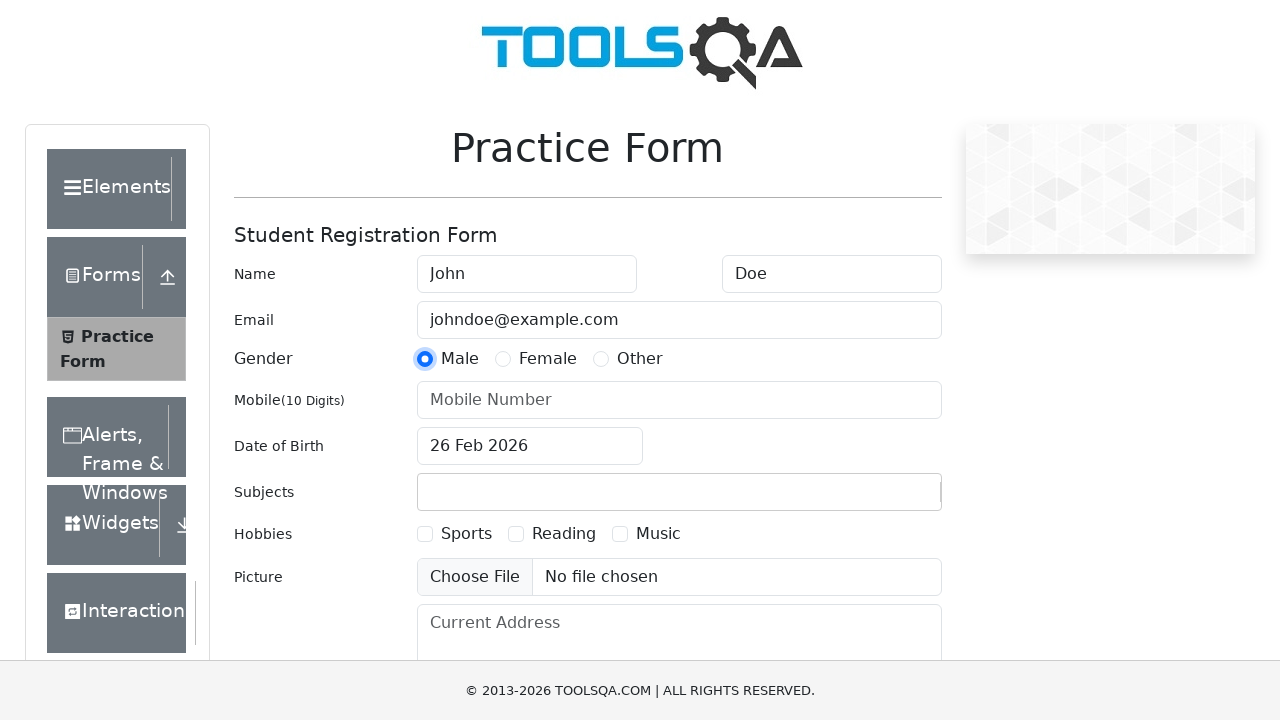

Filled mobile number field with '1234567890' on #userNumber
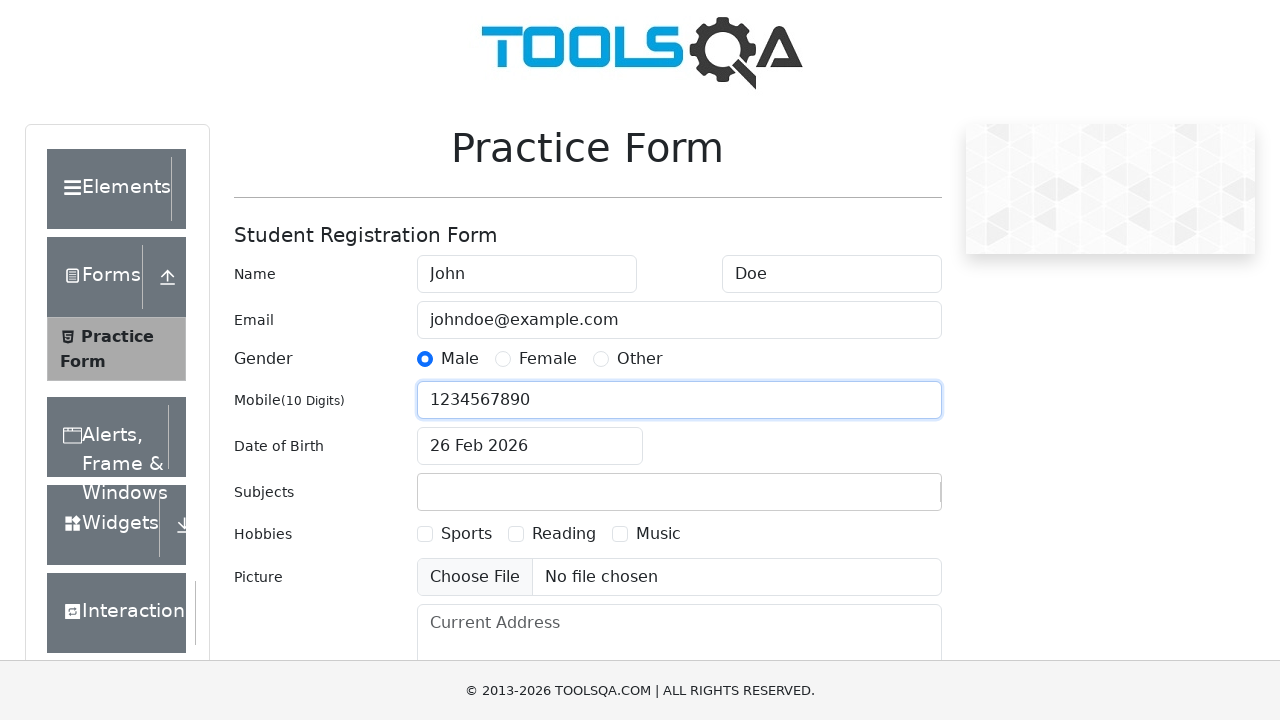

Clicked date of birth input field at (530, 446) on #dateOfBirthInput
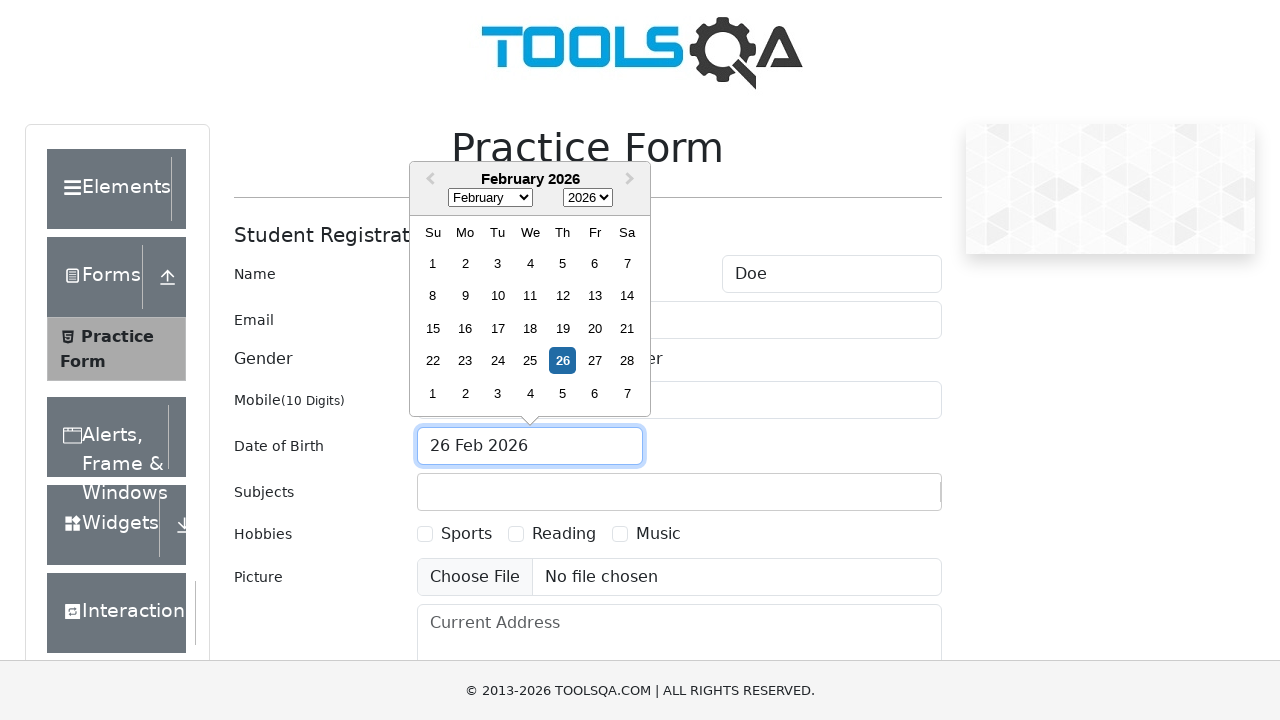

Selected June as month in date picker on .react-datepicker__month-select
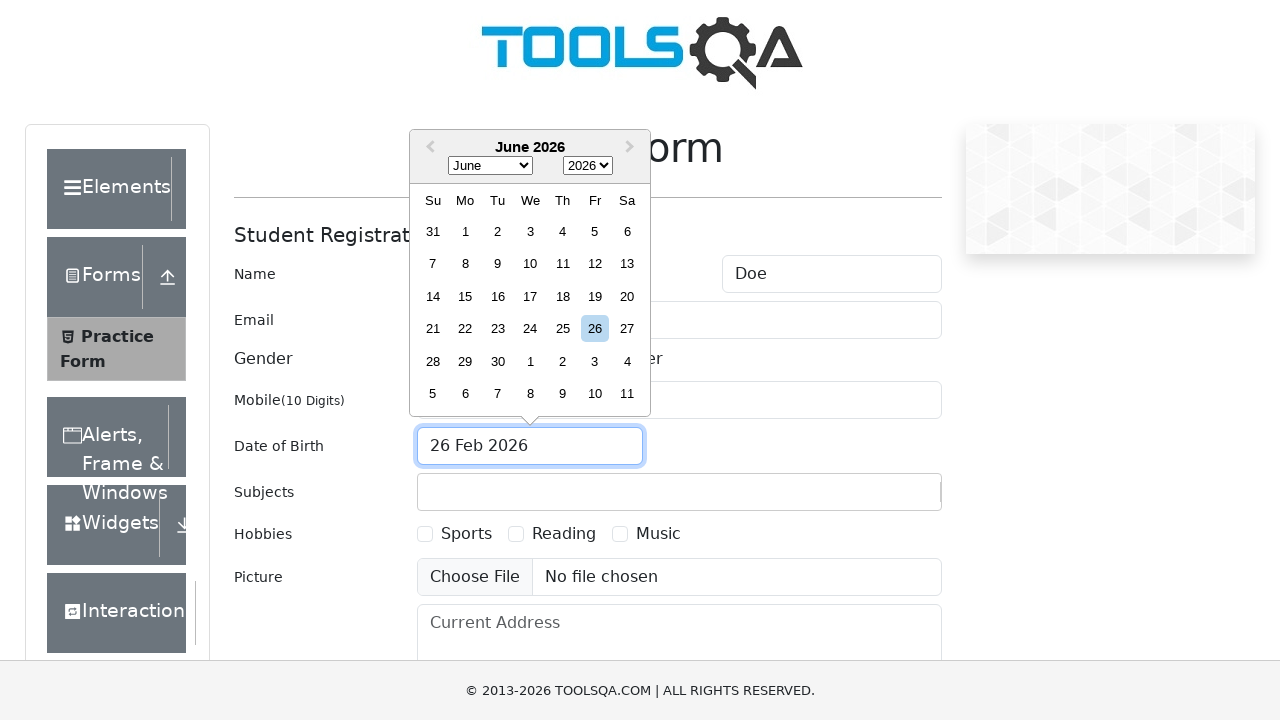

Selected 1995 as year in date picker on .react-datepicker__year-select
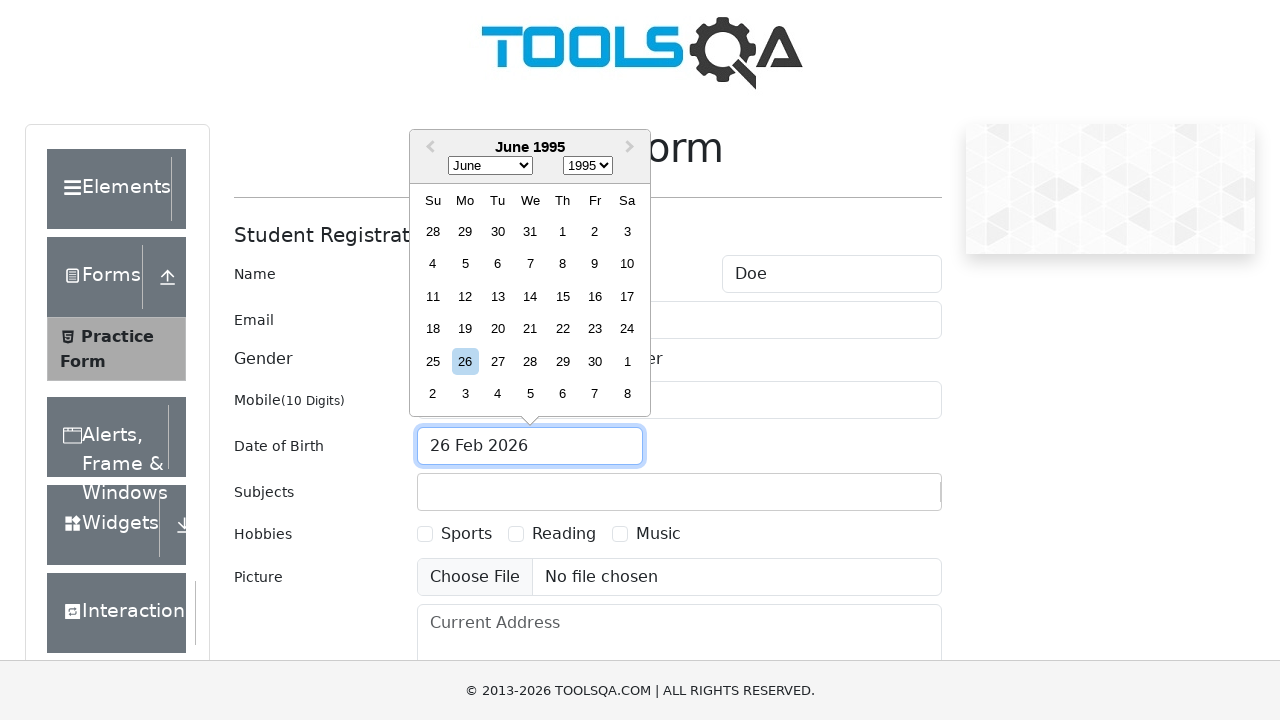

Selected 15th day in date picker at (562, 296) on .react-datepicker__day--015
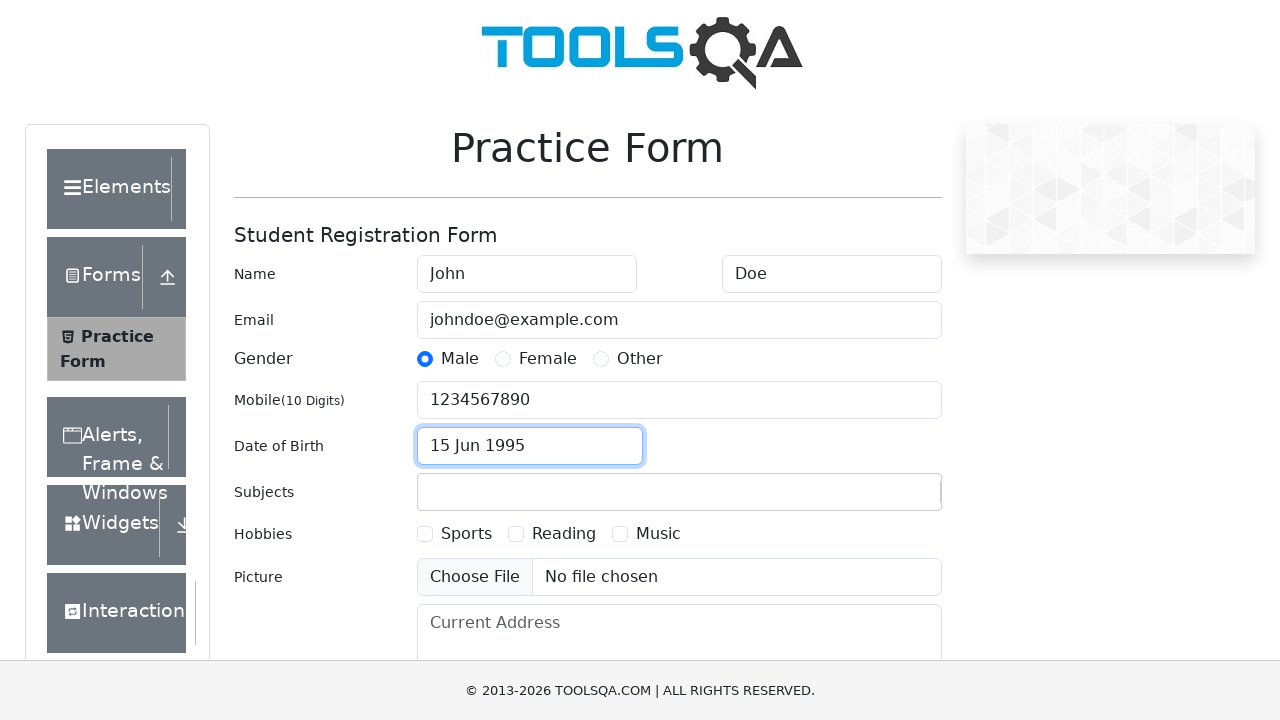

Filled subjects input field with 'Computer Science' on #subjectsInput
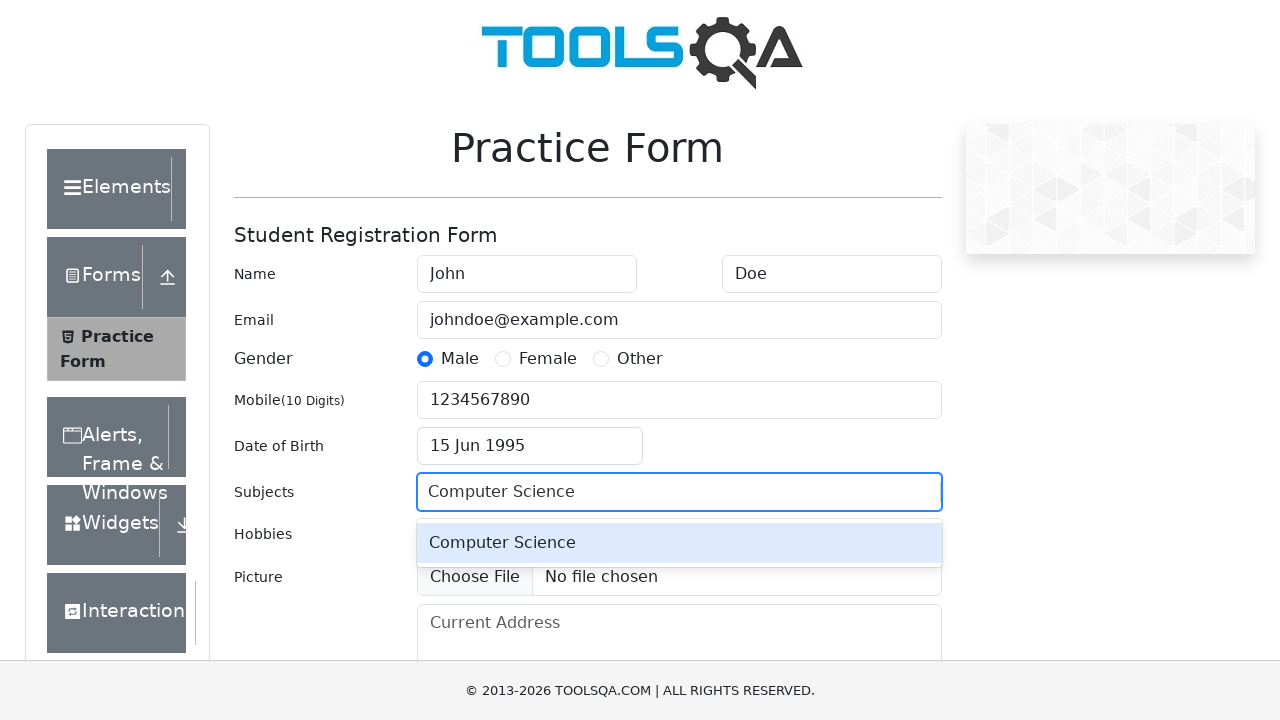

Pressed Enter to add subject on #subjectsInput
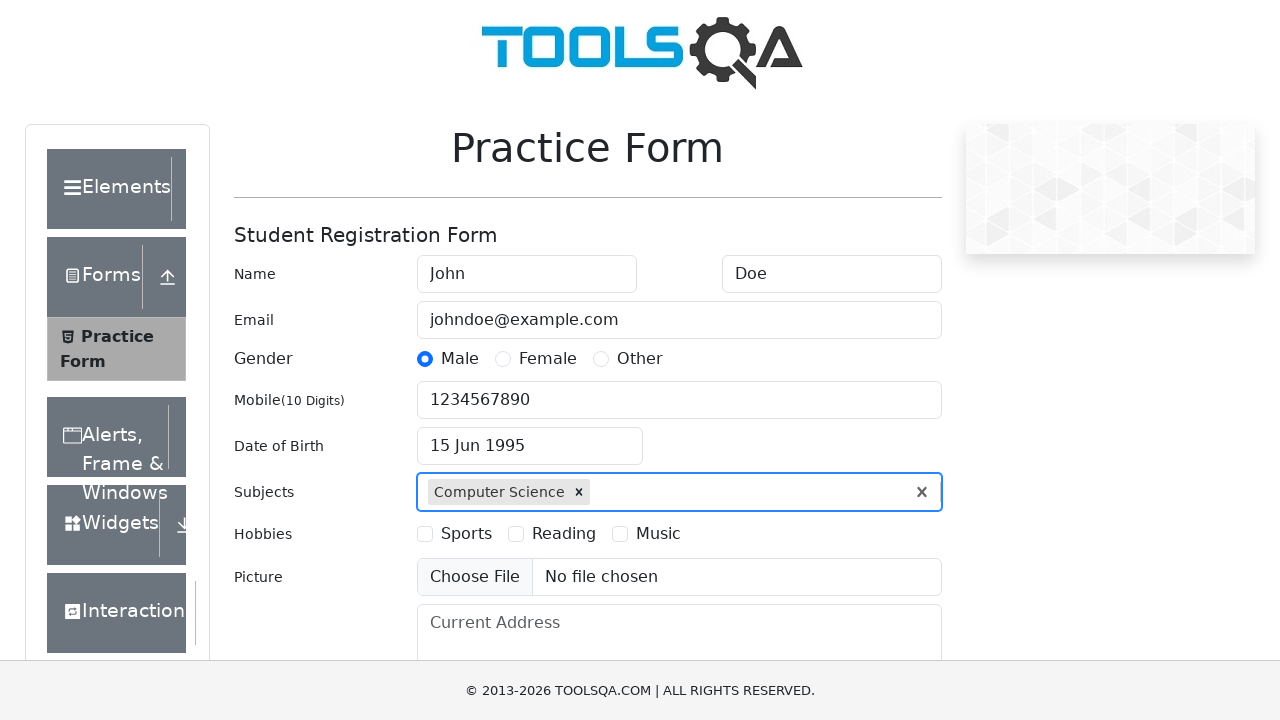

Selected Sports hobby checkbox at (466, 534) on label[for='hobbies-checkbox-1']
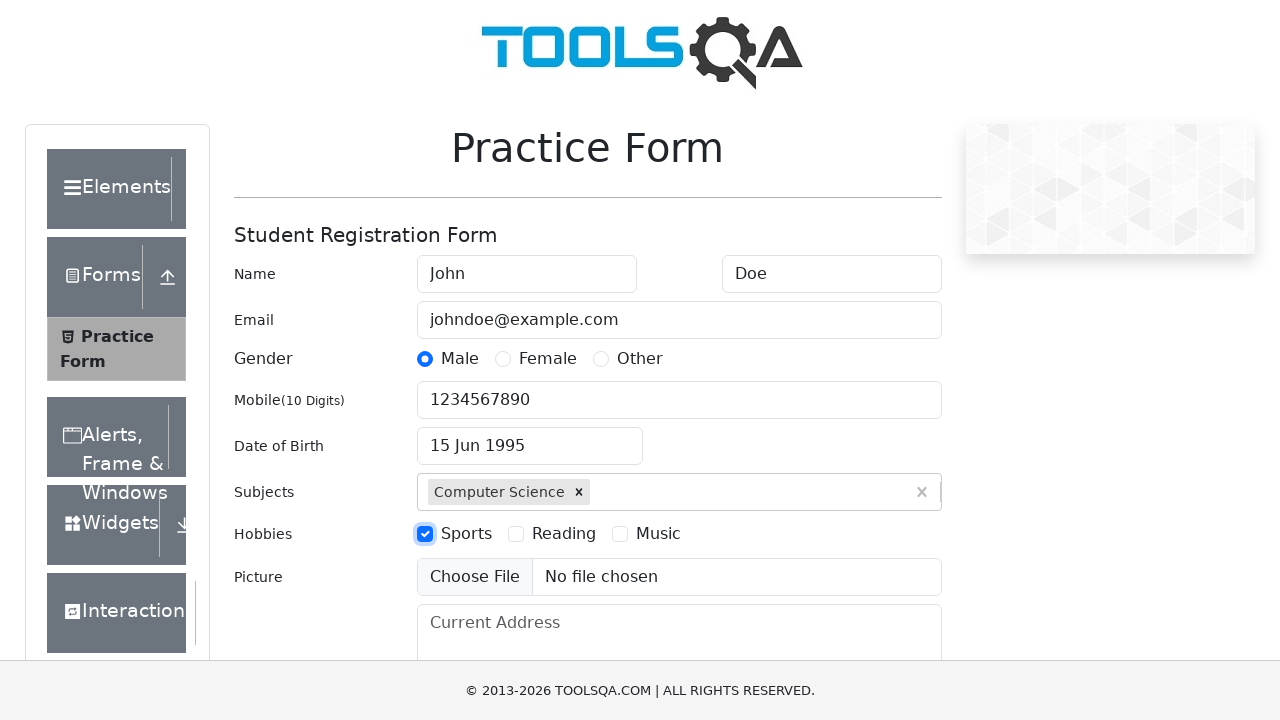

Uploaded picture file
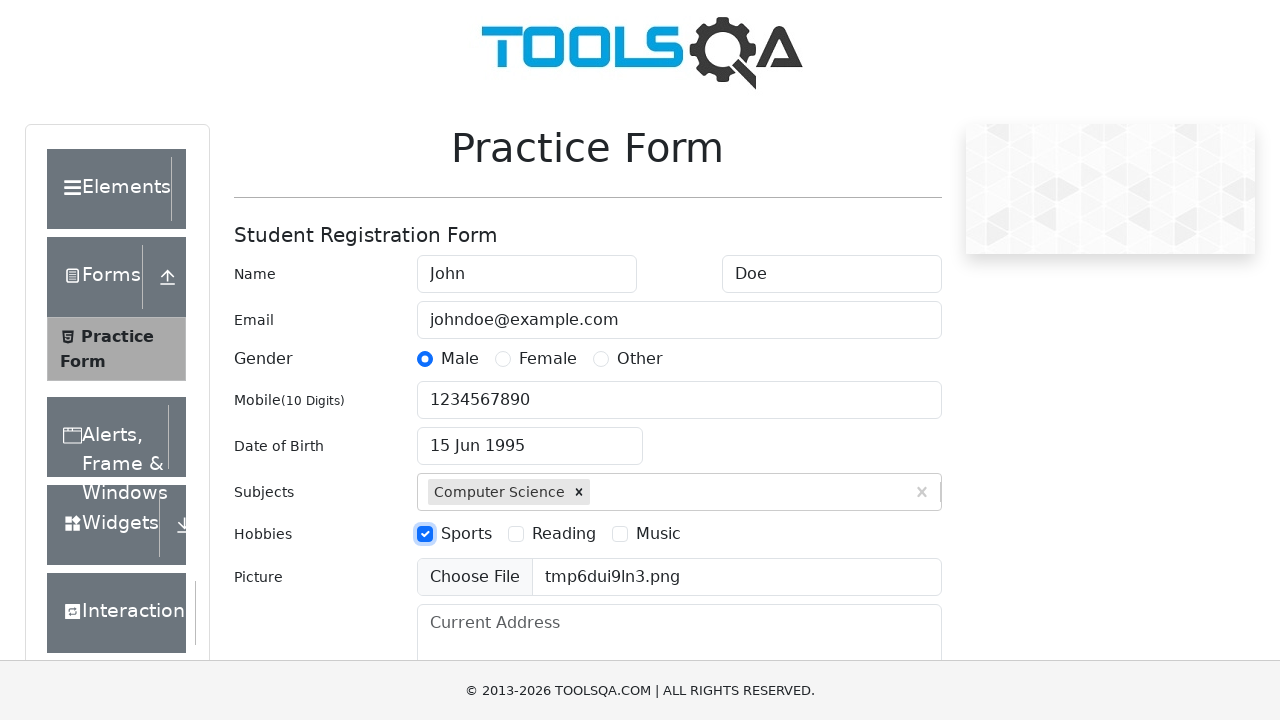

Filled current address field with '123 Test Street, Test City' on #currentAddress
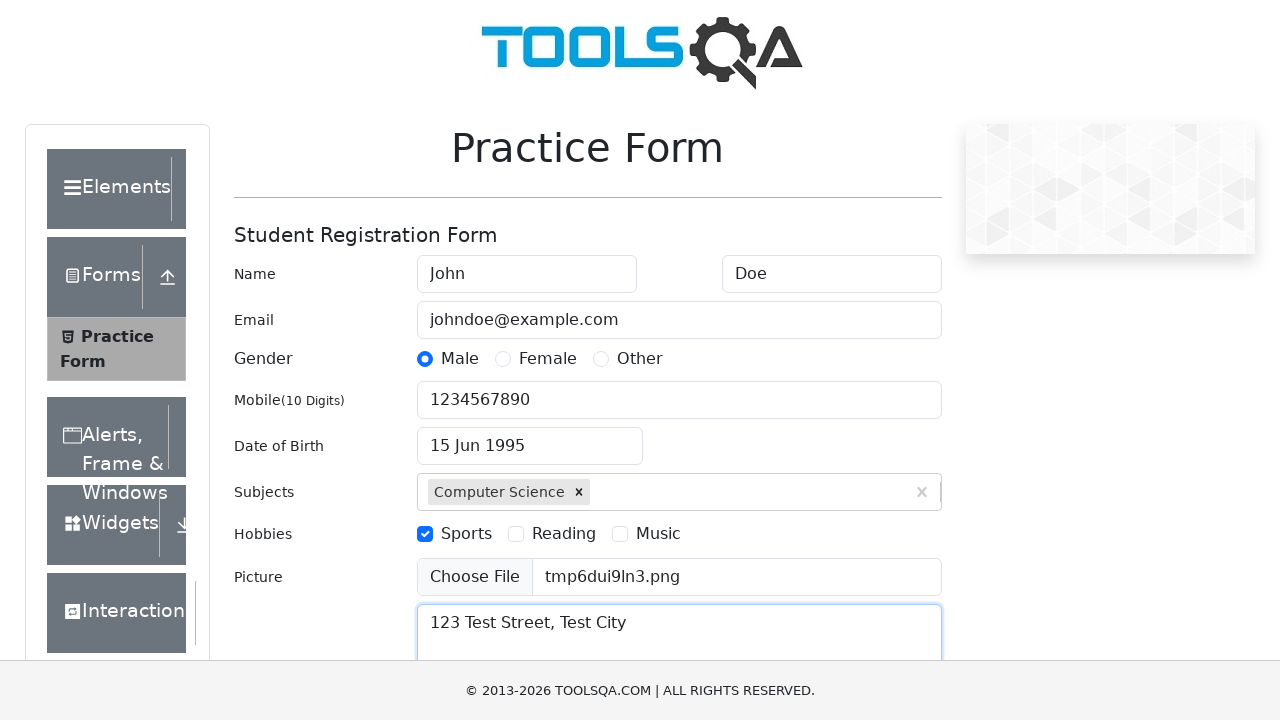

Clicked state dropdown at (527, 437) on #state
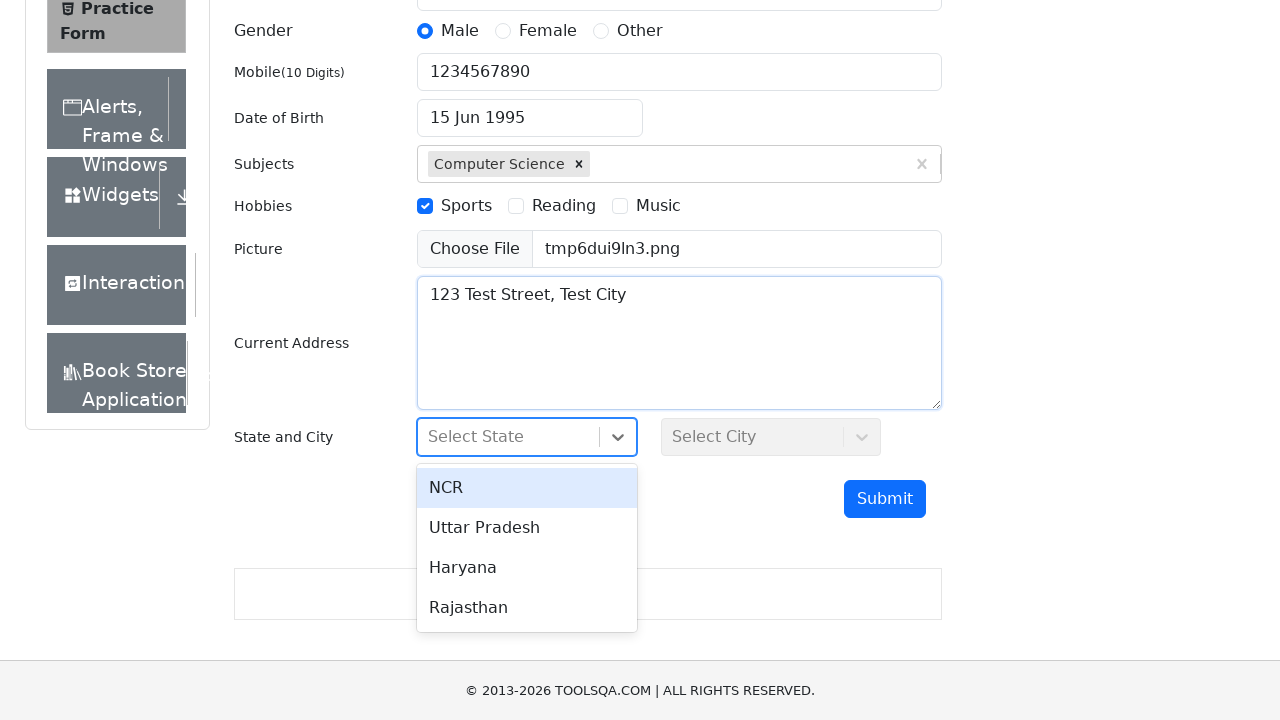

Selected first state option from dropdown at (527, 488) on div[id^='react-select'][id*='option-0']
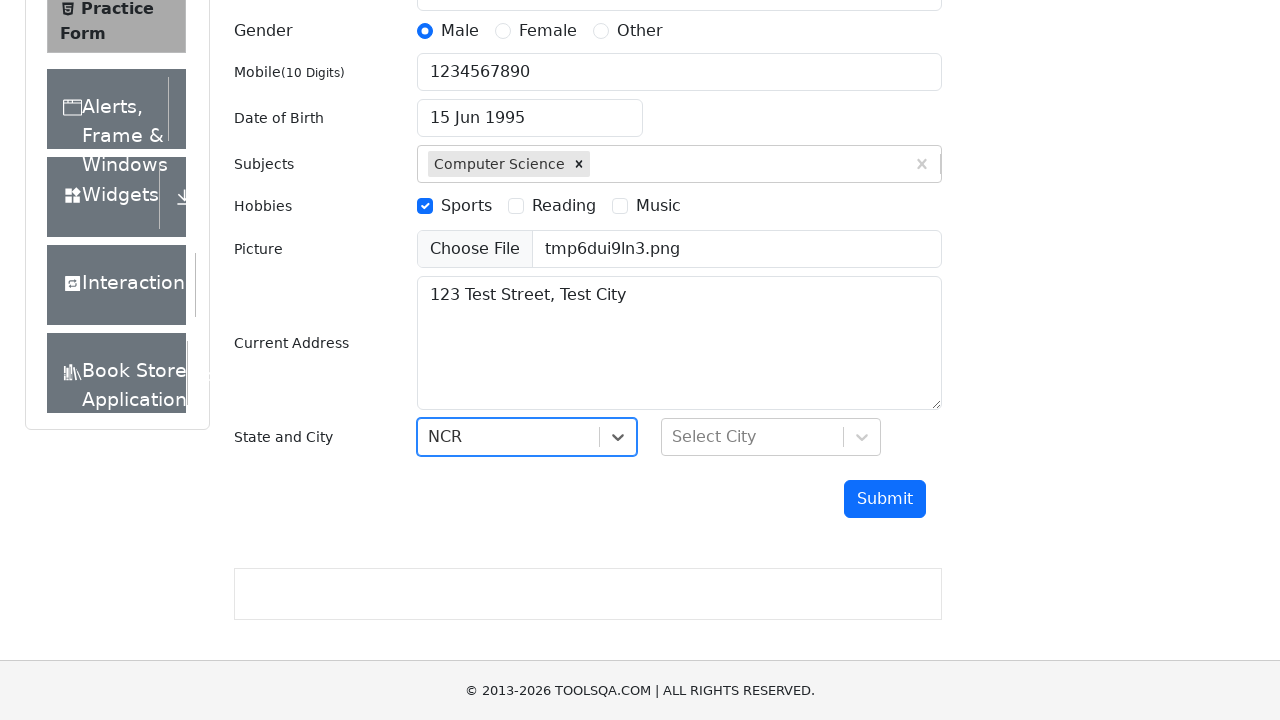

Clicked city dropdown at (771, 437) on #city
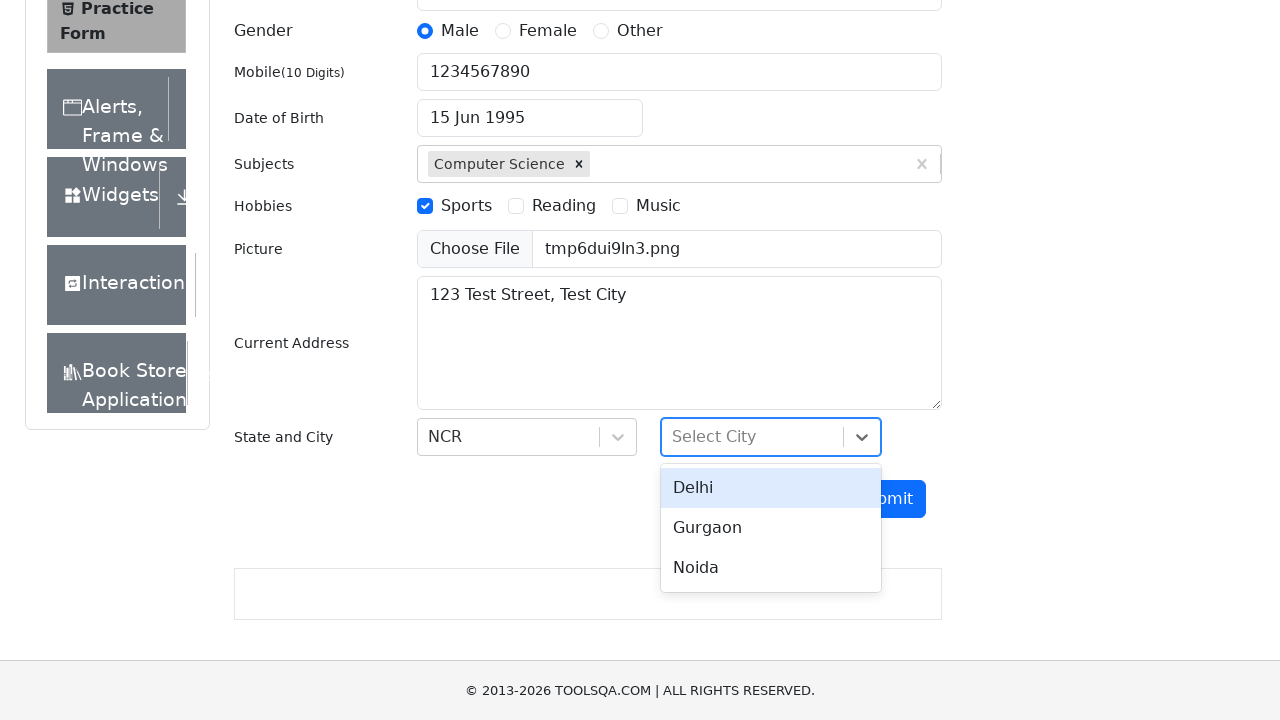

Selected first city option from dropdown at (771, 488) on div[id^='react-select'][id*='option-0']
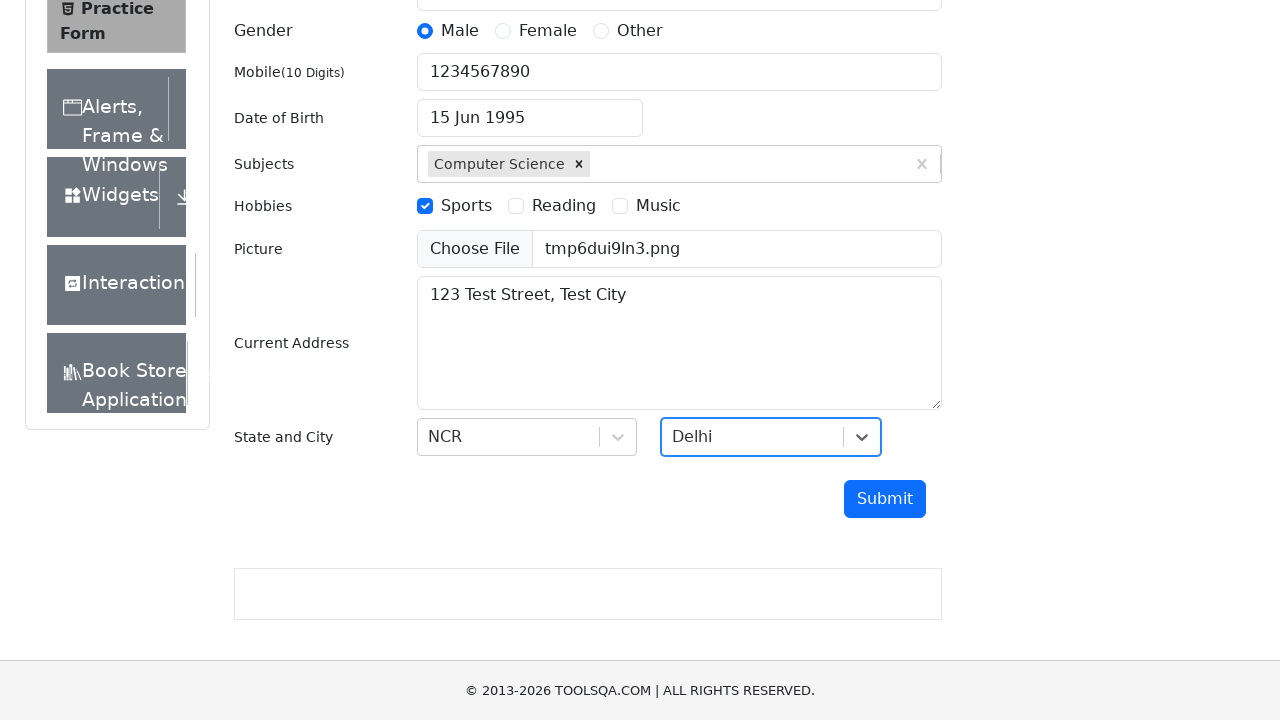

Clicked submit button to submit the form at (885, 499) on #submit
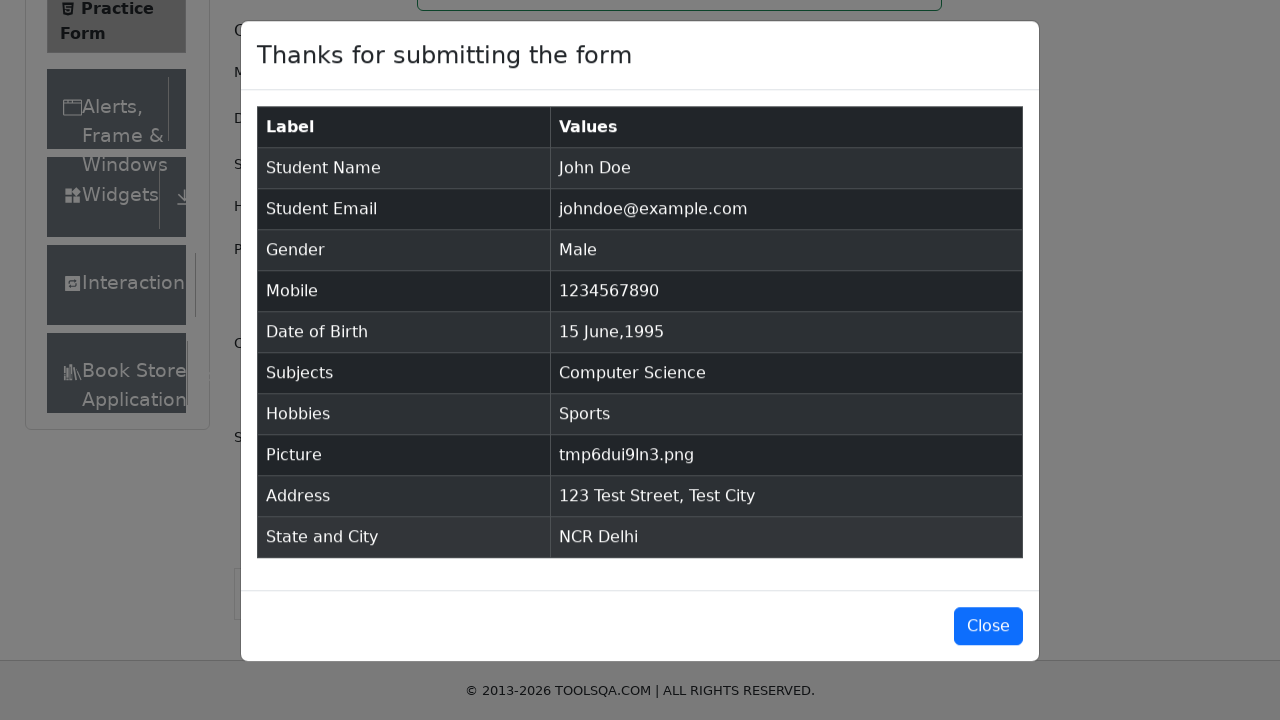

Form submission confirmed - modal content loaded
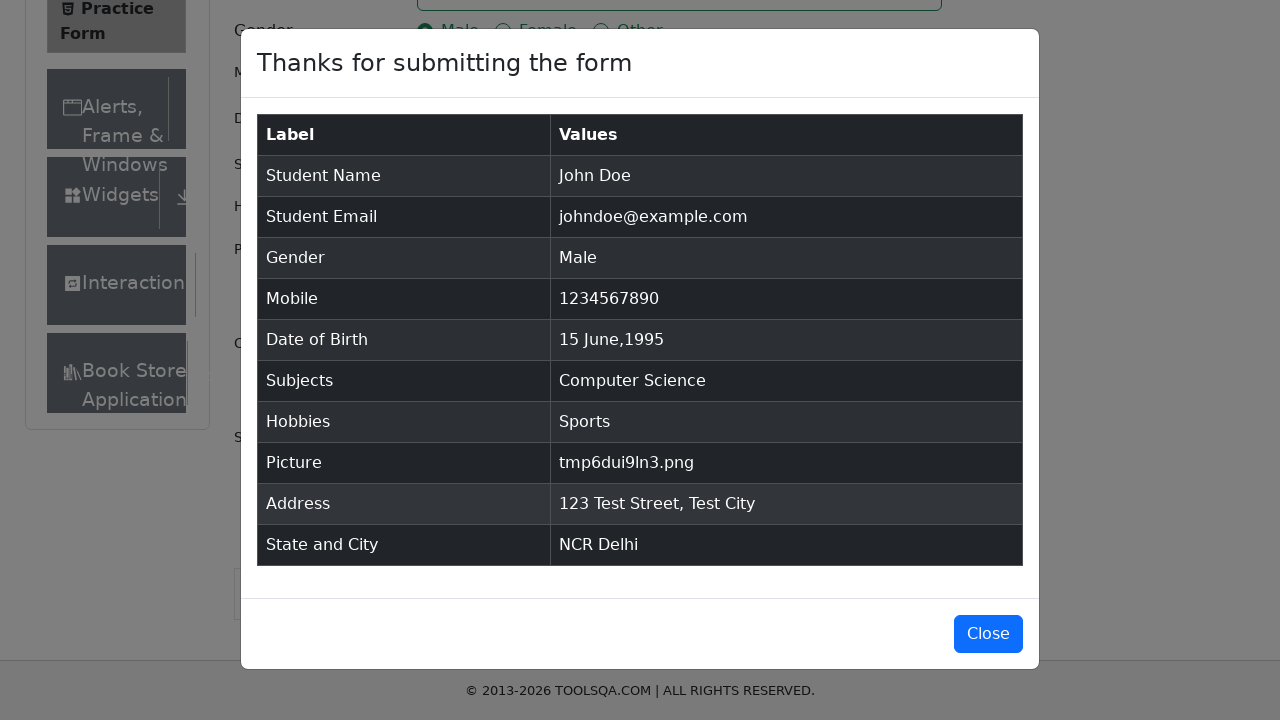

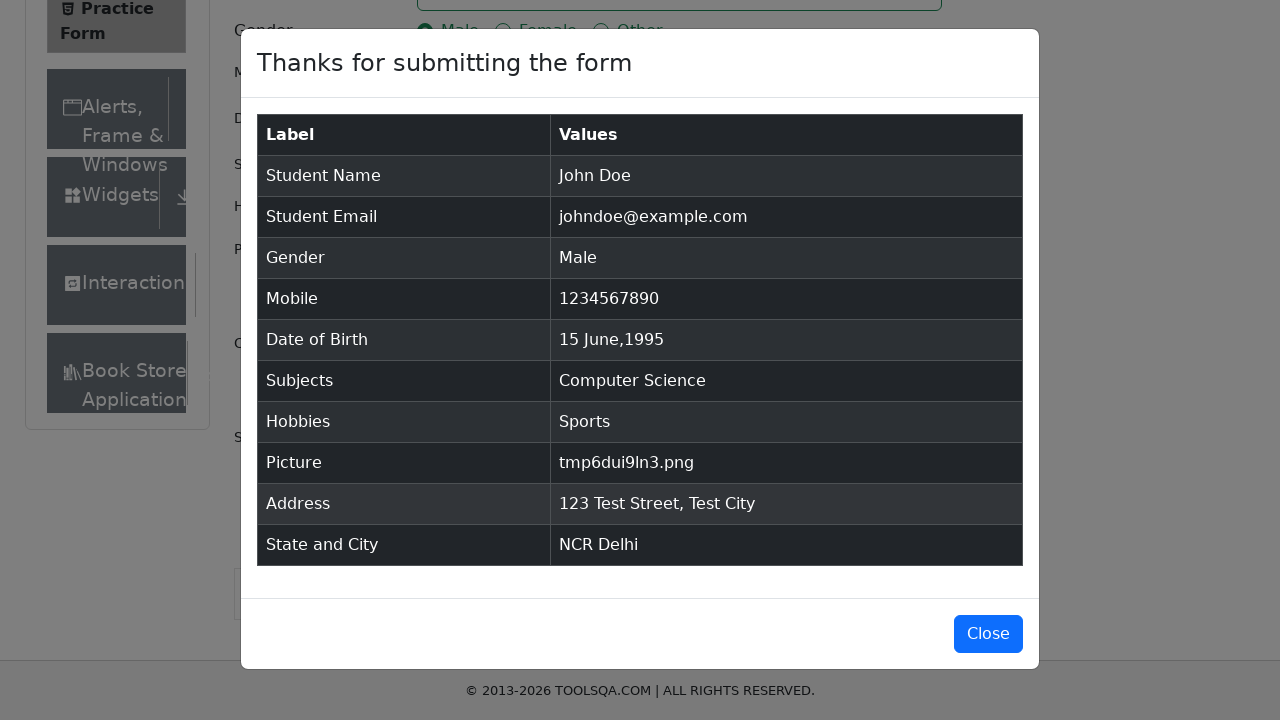